Tests right-clicking a button to trigger a context menu action

Starting URL: https://demoqa.com/buttons

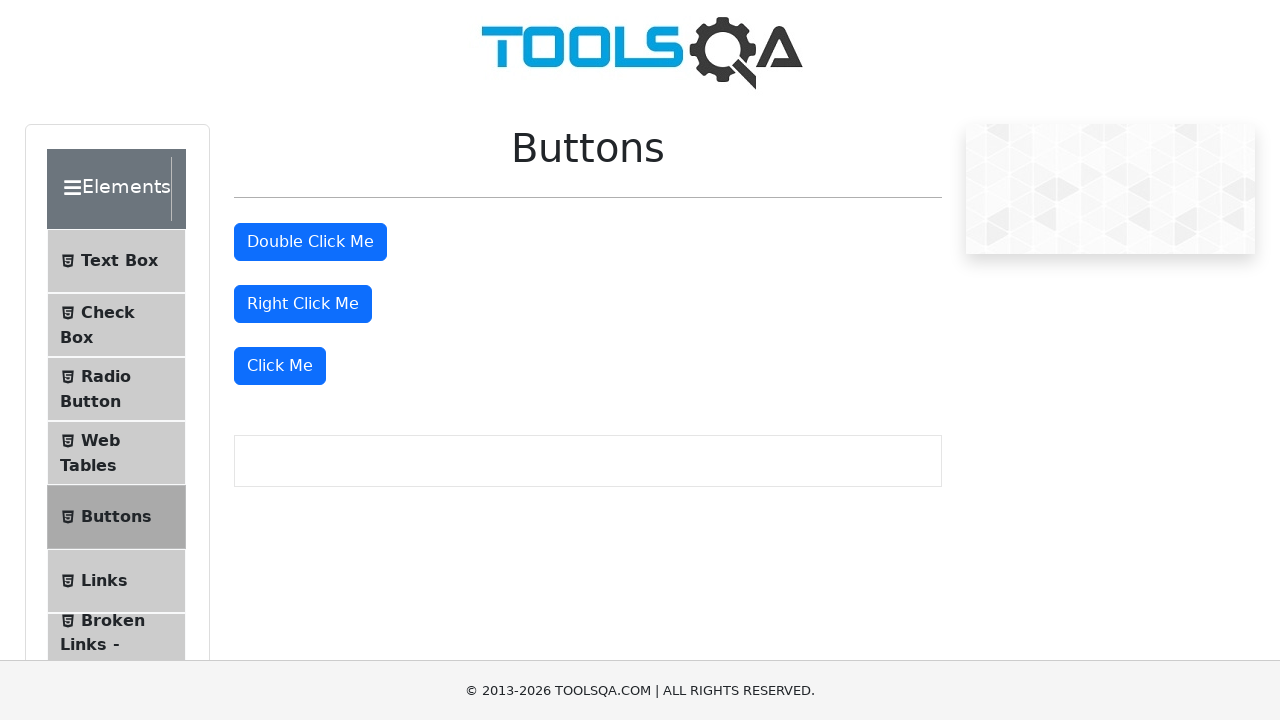

Navigated to https://demoqa.com/buttons
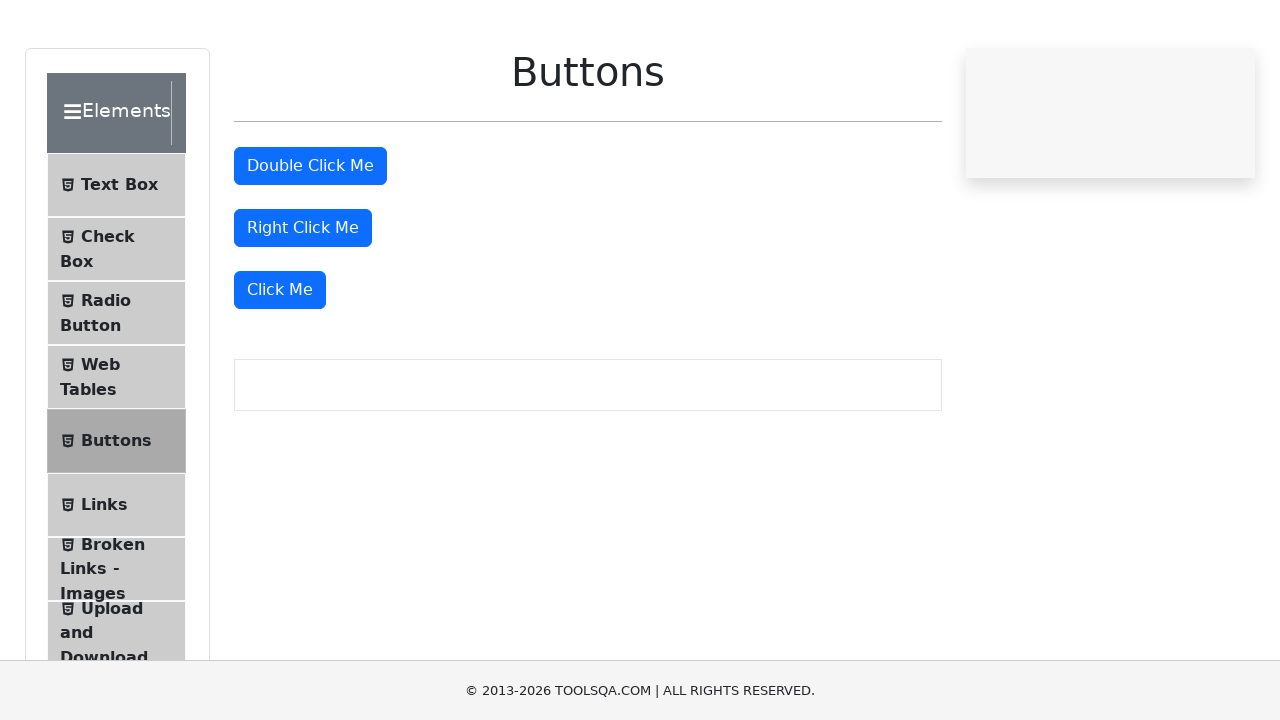

Scrolled right-click button into view
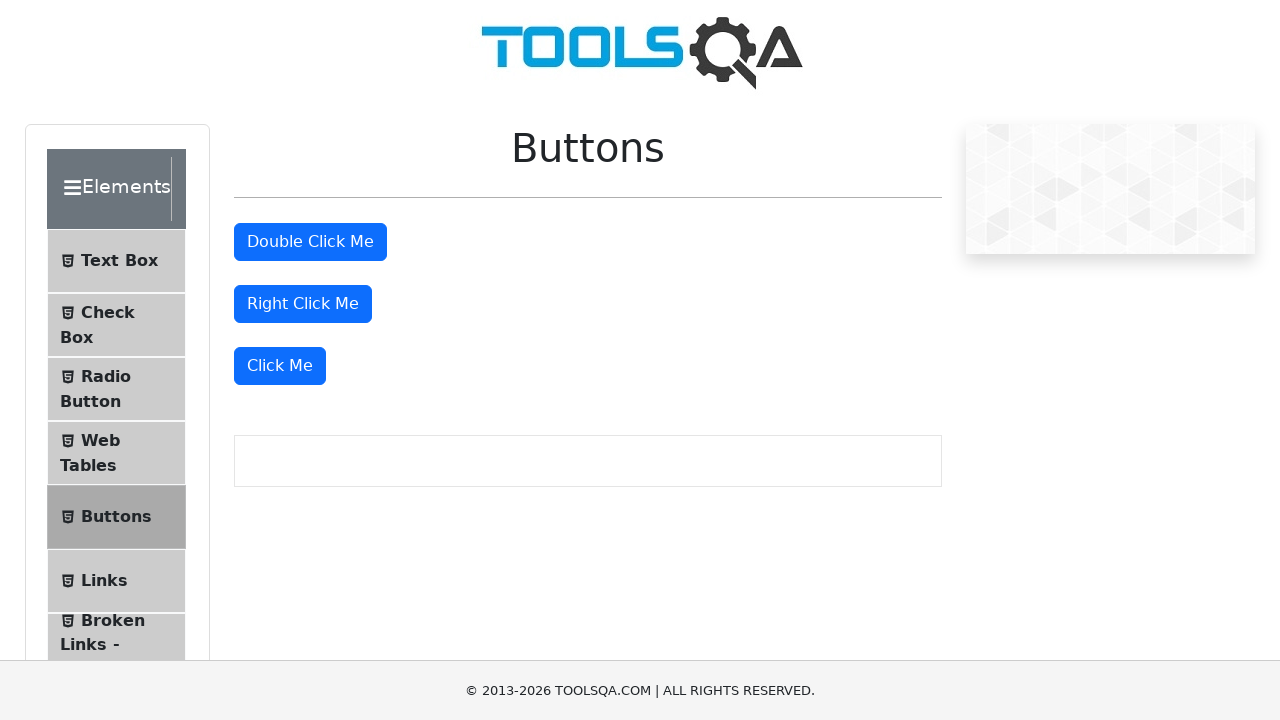

Right-clicked the button to trigger context menu at (303, 304) on #rightClickBtn
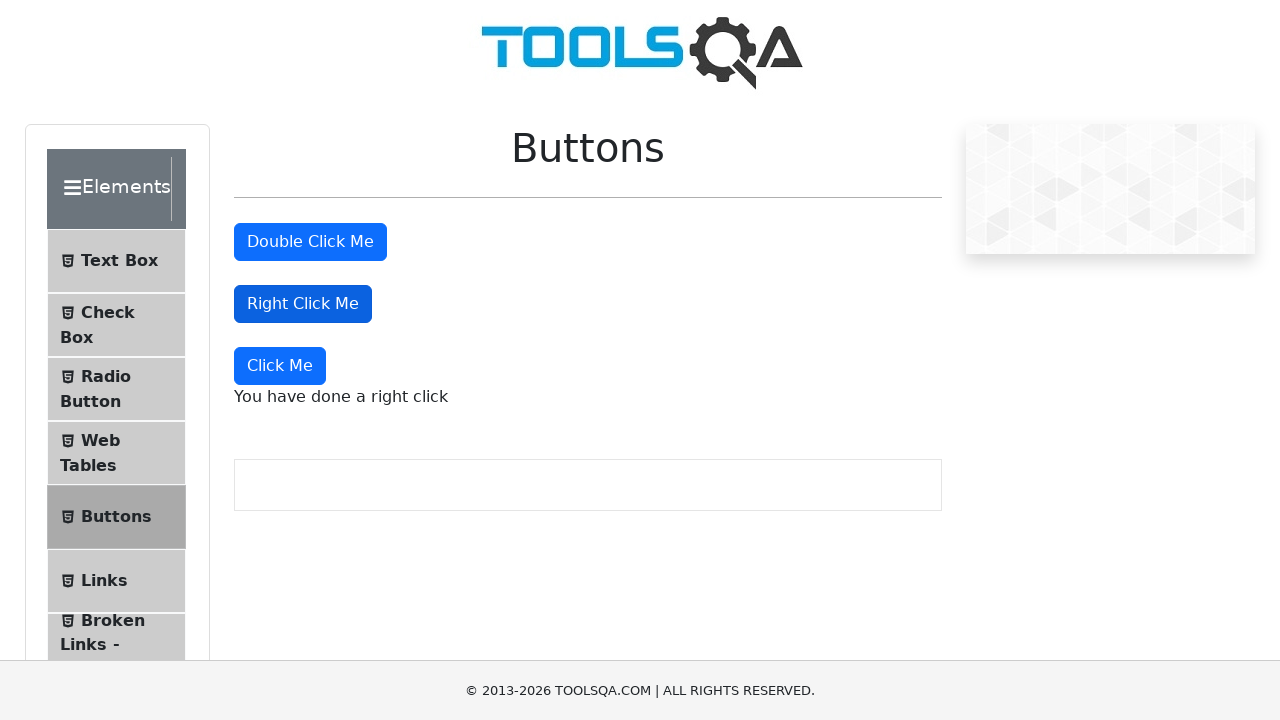

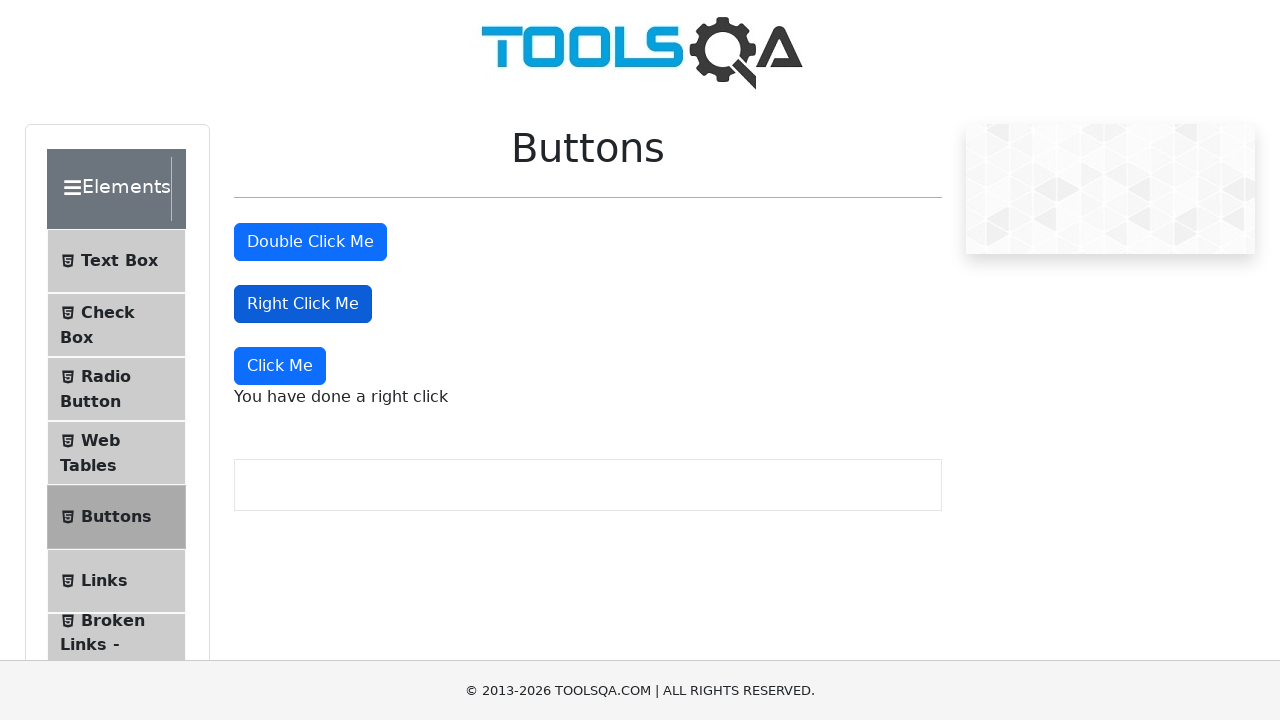